Navigates to a test page, checks a checkbox, and verifies that a confirmation message is displayed

Starting URL: https://test.k6.io/browser.php

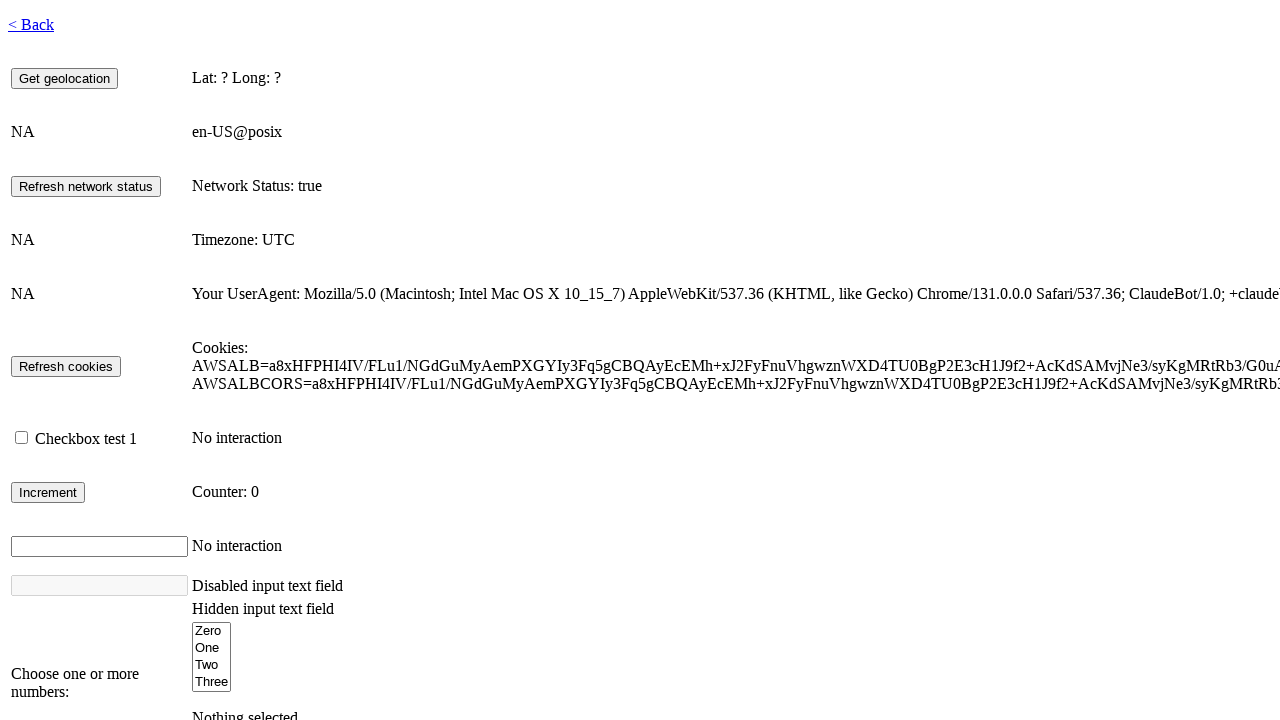

Navigated to test page at https://test.k6.io/browser.php
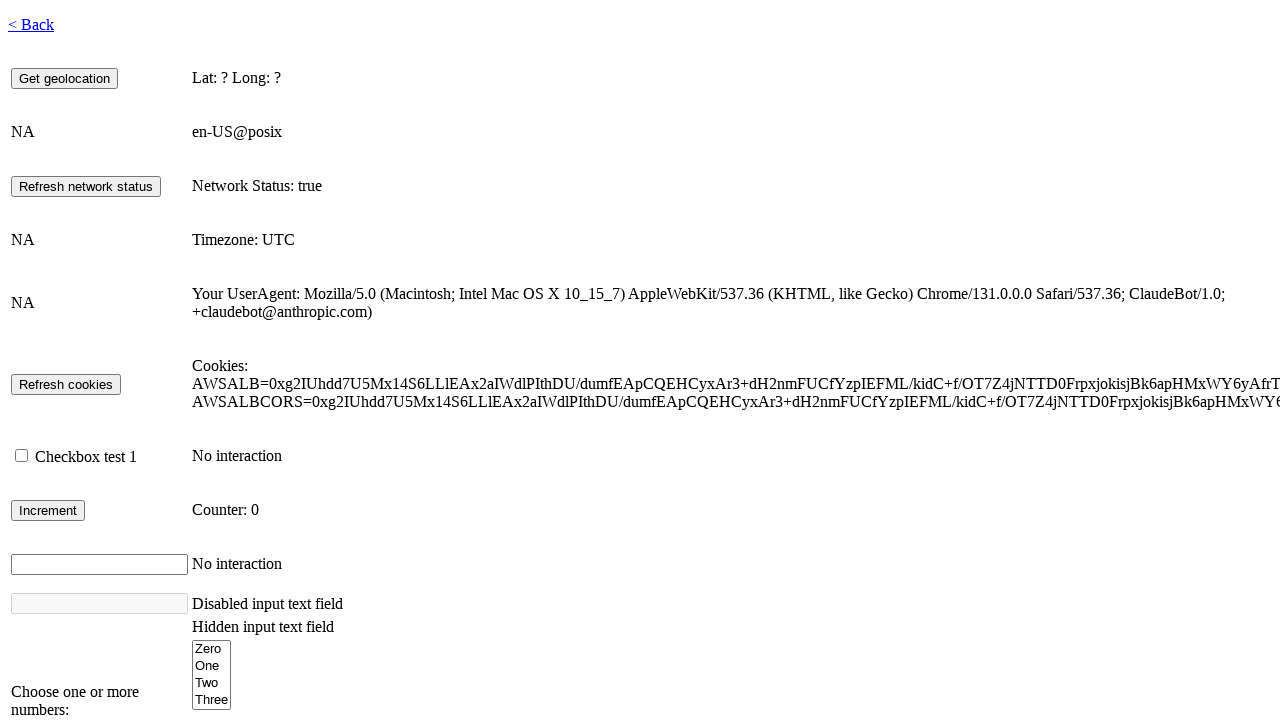

Checked the first checkbox at (22, 456) on #checkbox1
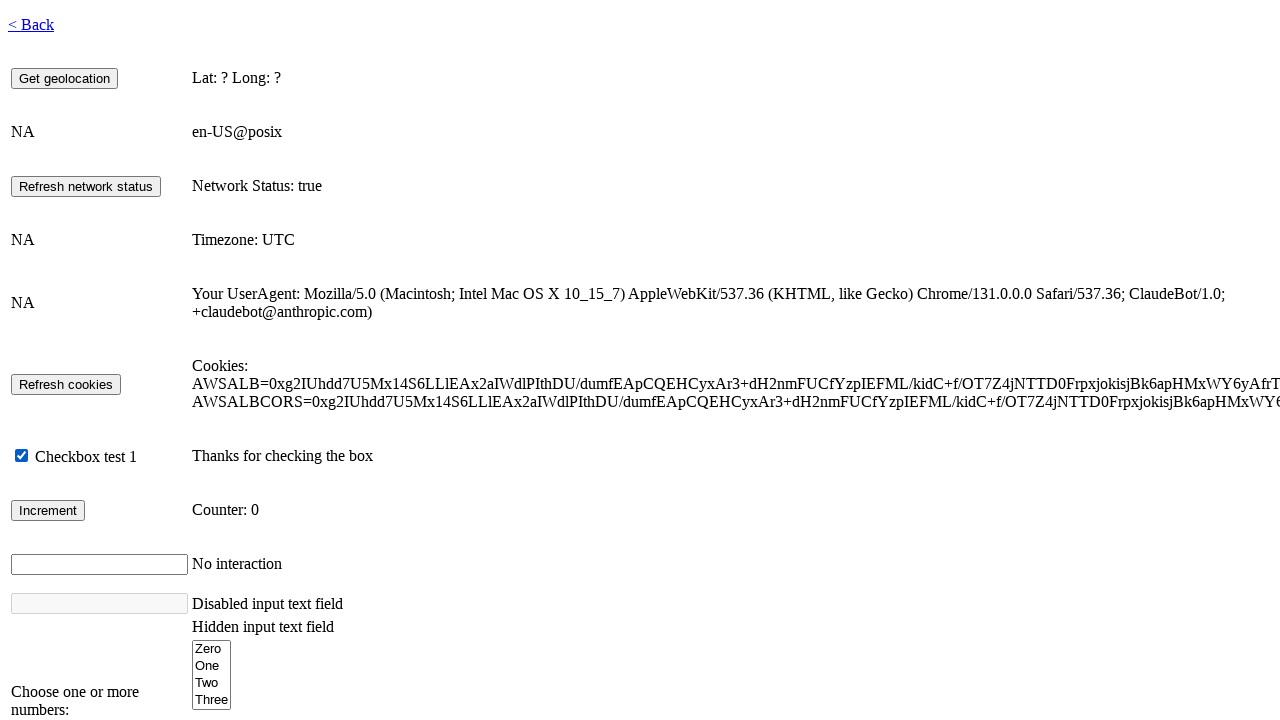

Confirmation message displayed in checkbox info display
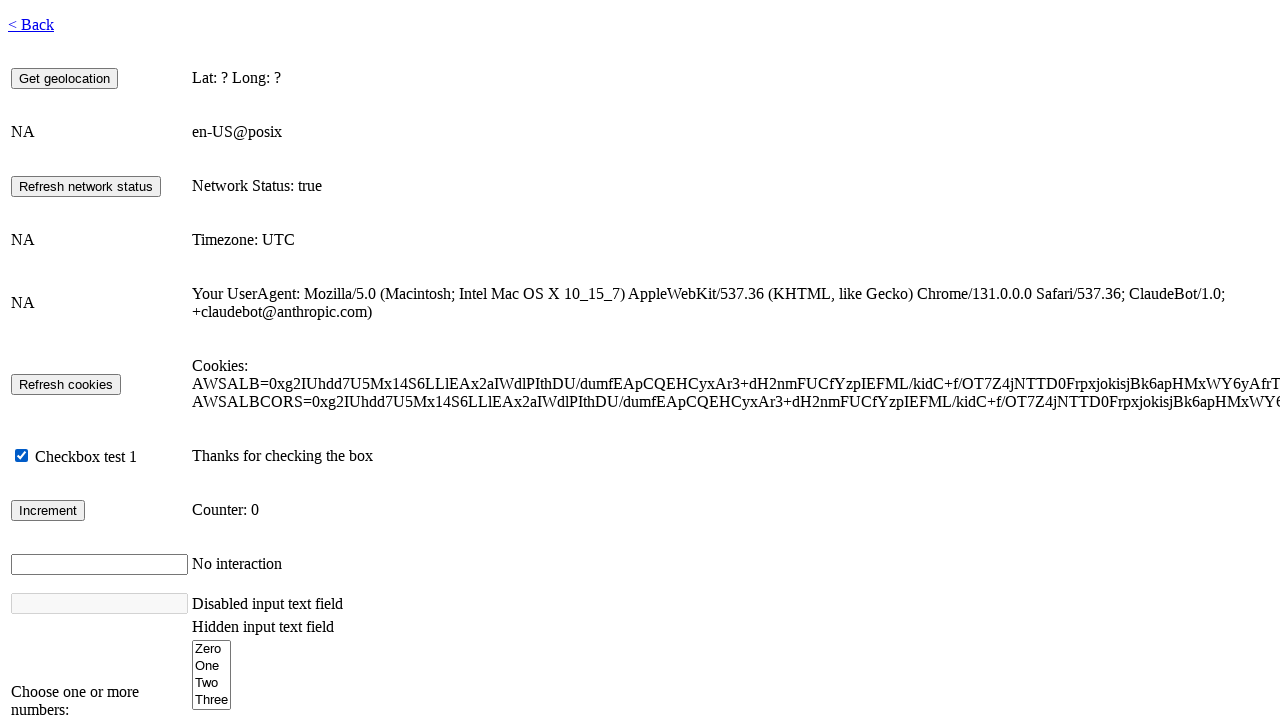

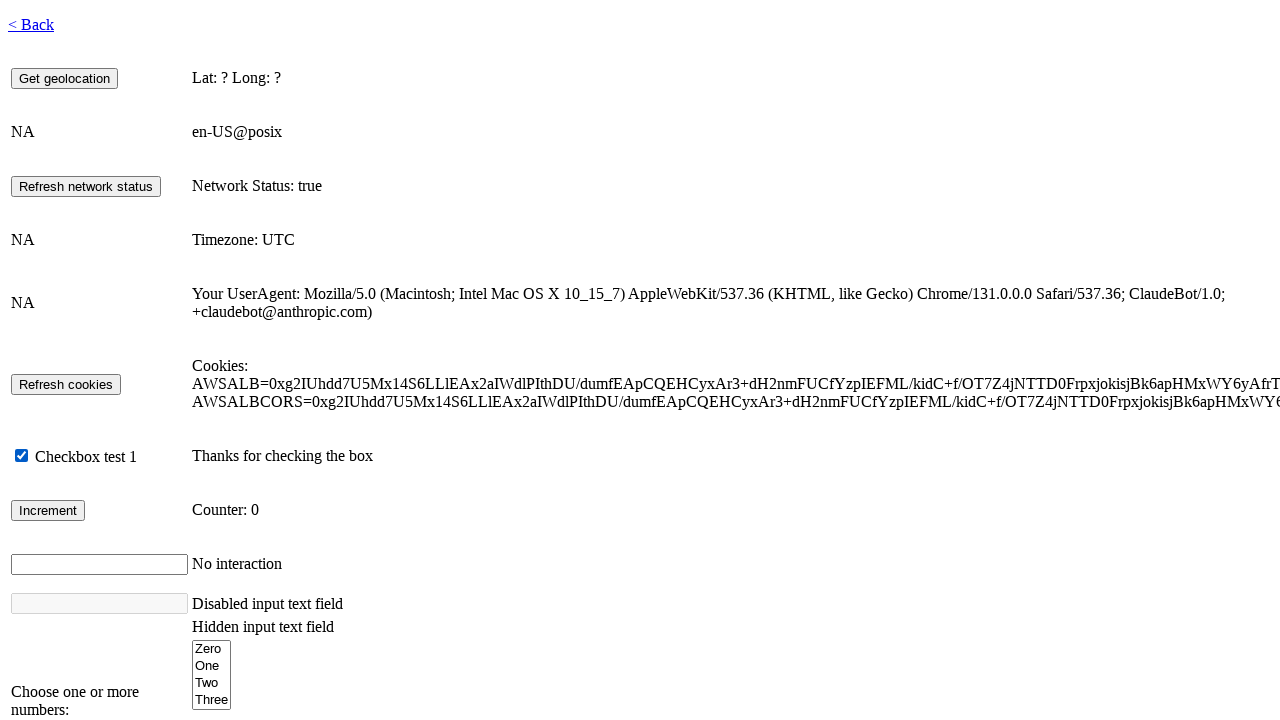